Tests form controls by selecting radio buttons, checkboxes, submitting the form, and navigating via a link

Starting URL: https://www.hyrtutorials.com/p/basic-controls.html

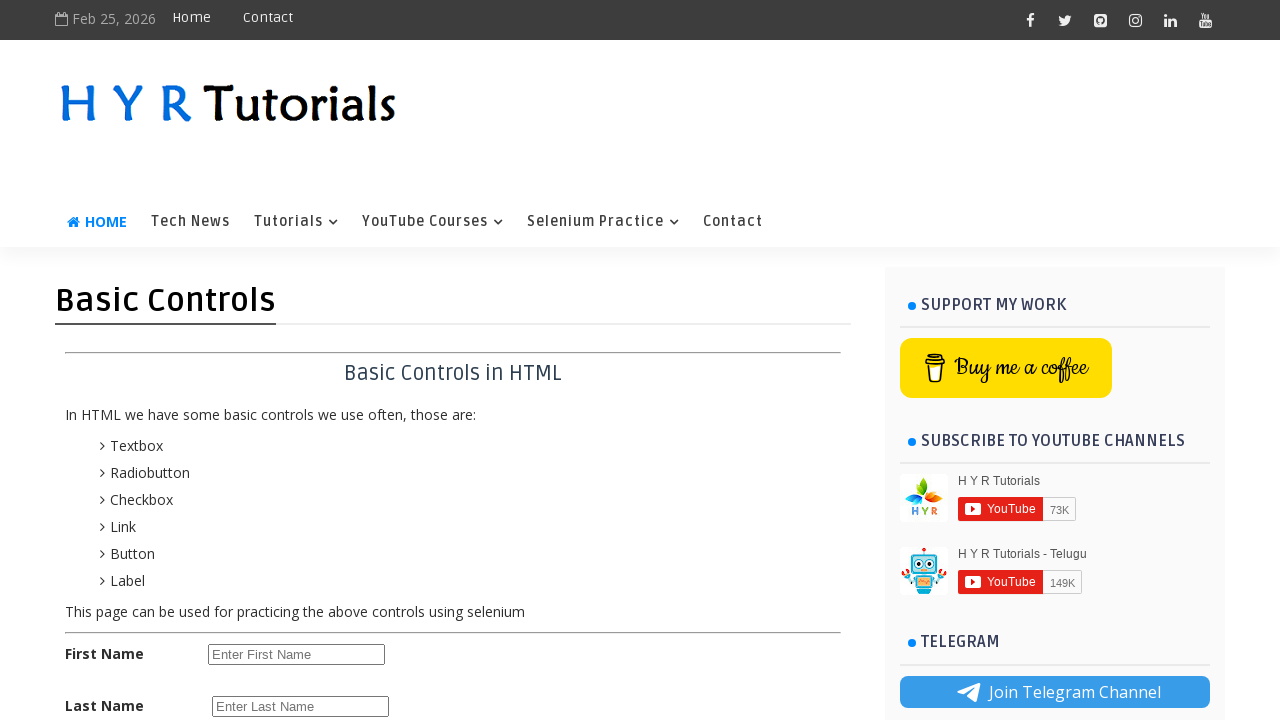

Selected female radio button at (286, 426) on #femalerb
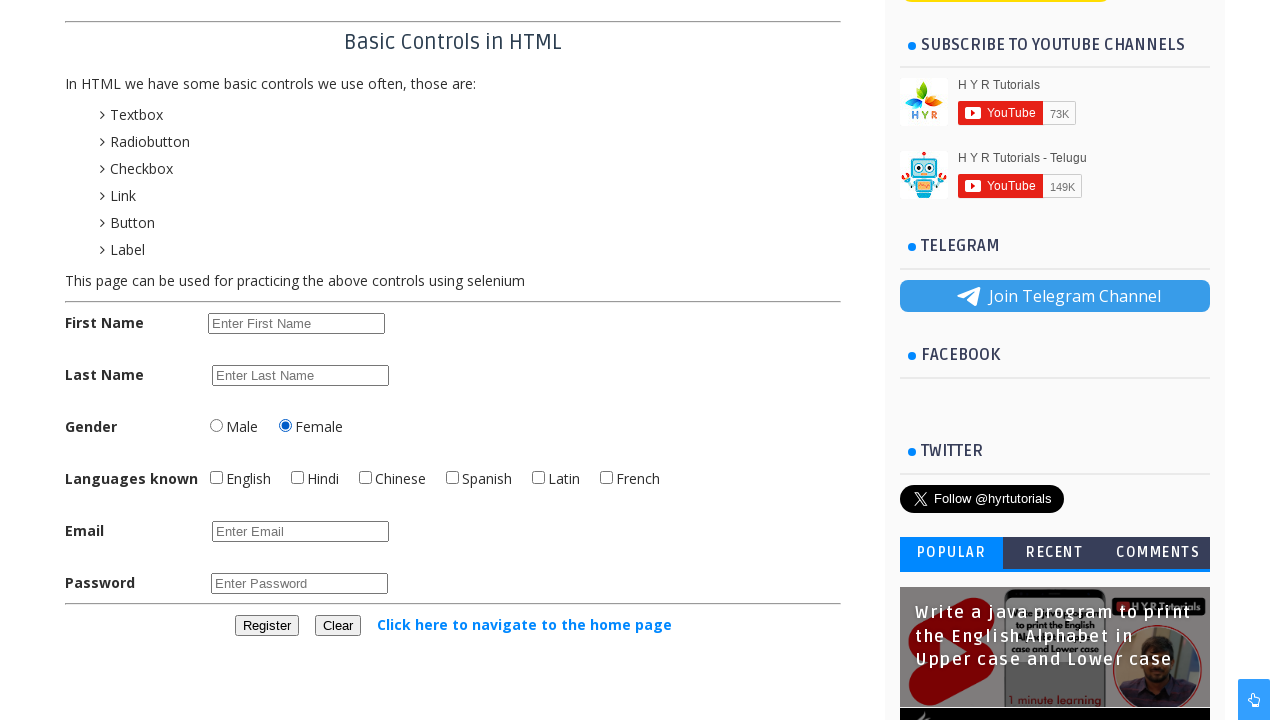

Selected English checkbox at (216, 478) on #englishchbx
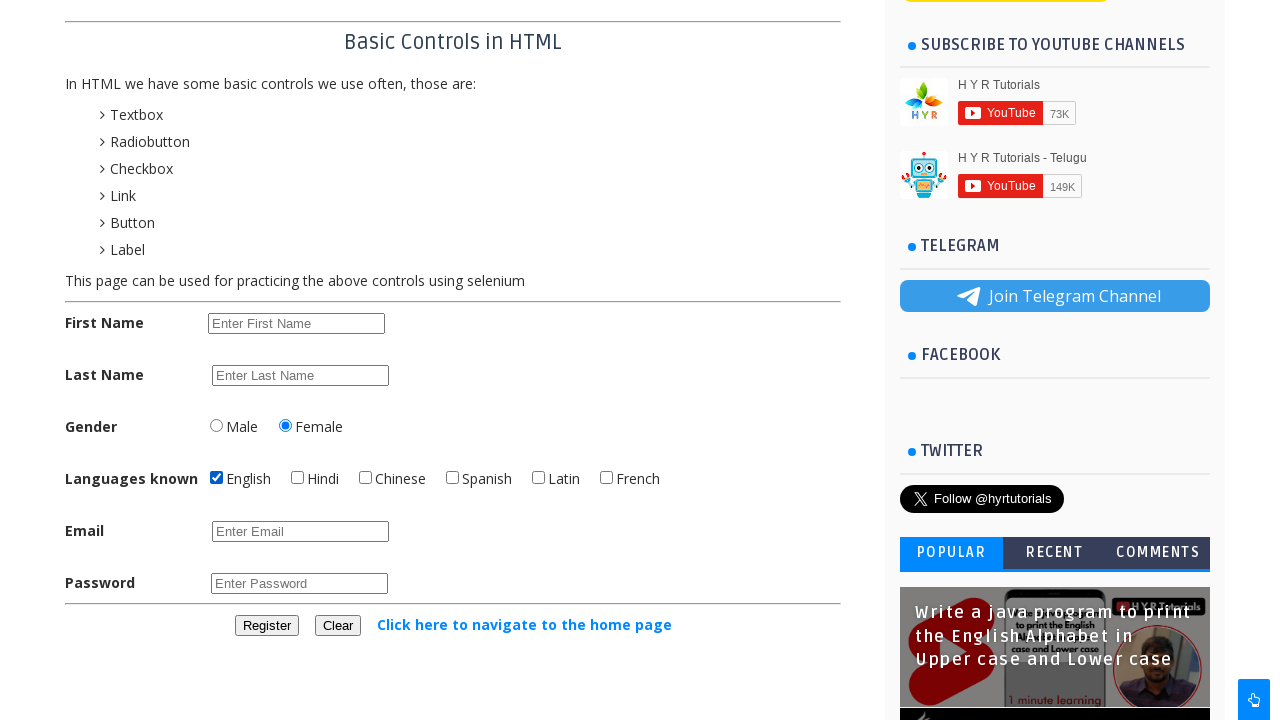

Selected Hindi checkbox at (298, 478) on #hindichbx
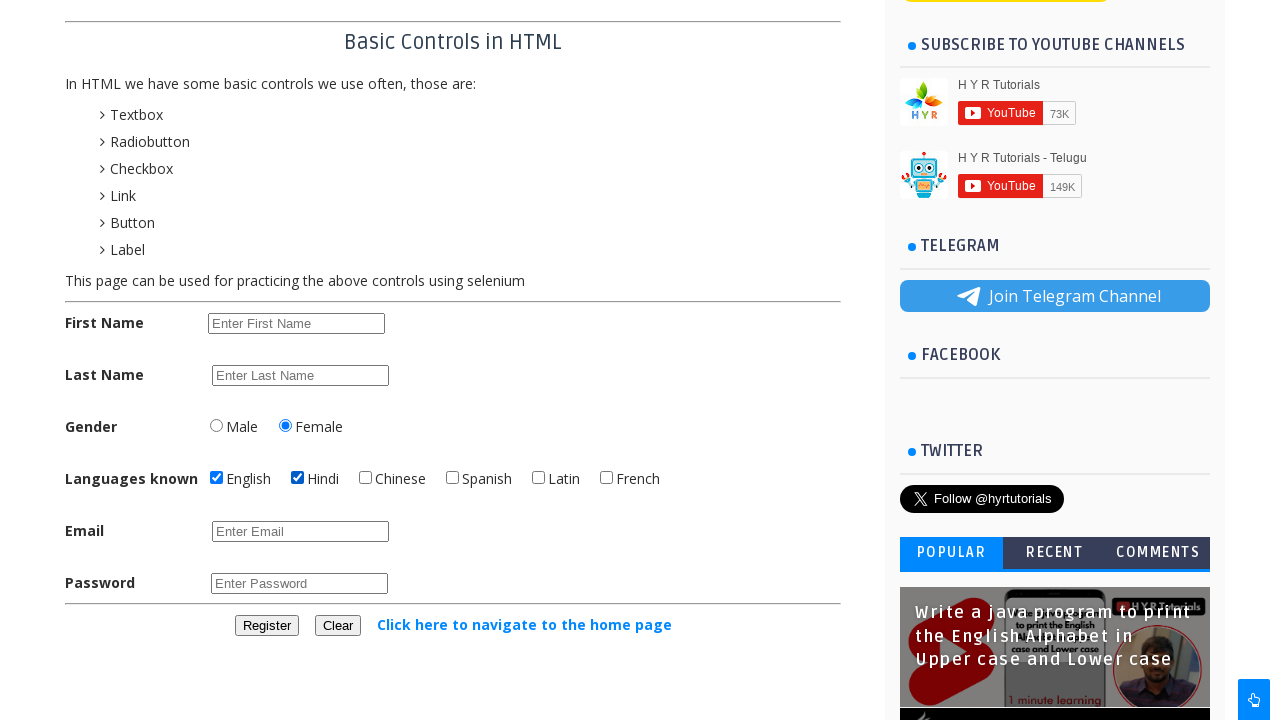

Selected Chinese checkbox at (366, 478) on #chinesechbx
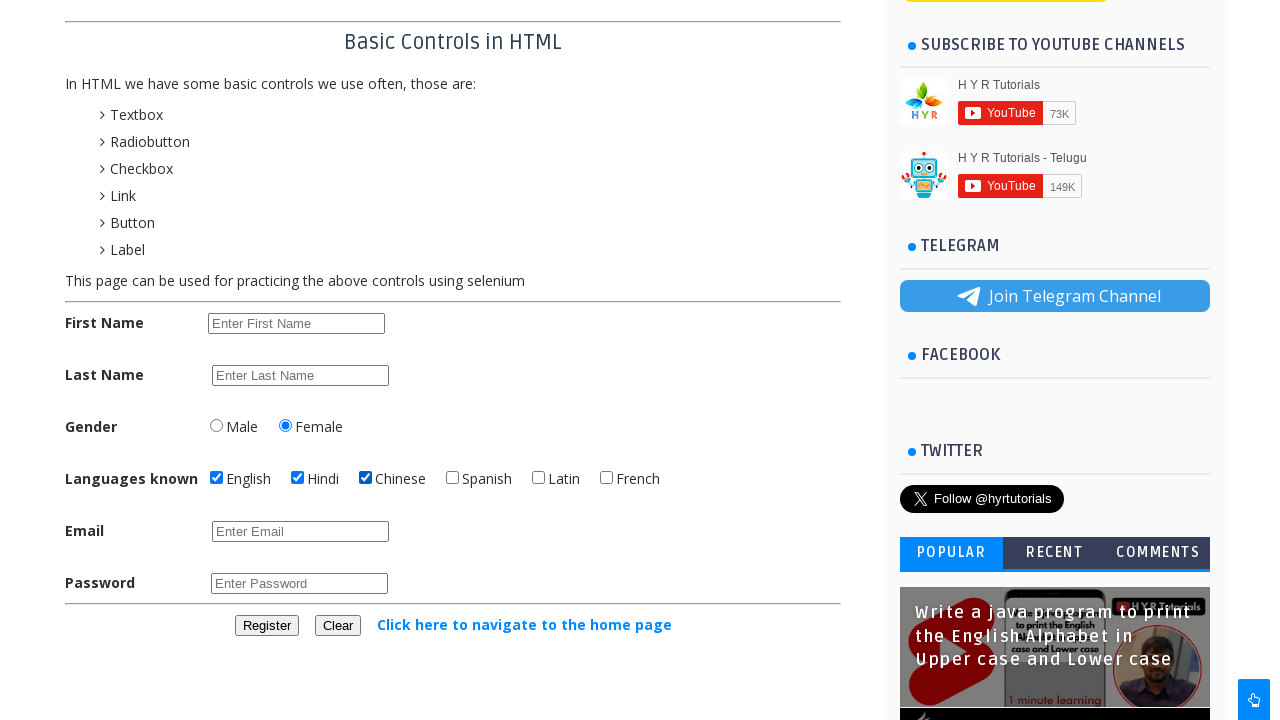

Unchecked Chinese checkbox at (366, 478) on #chinesechbx
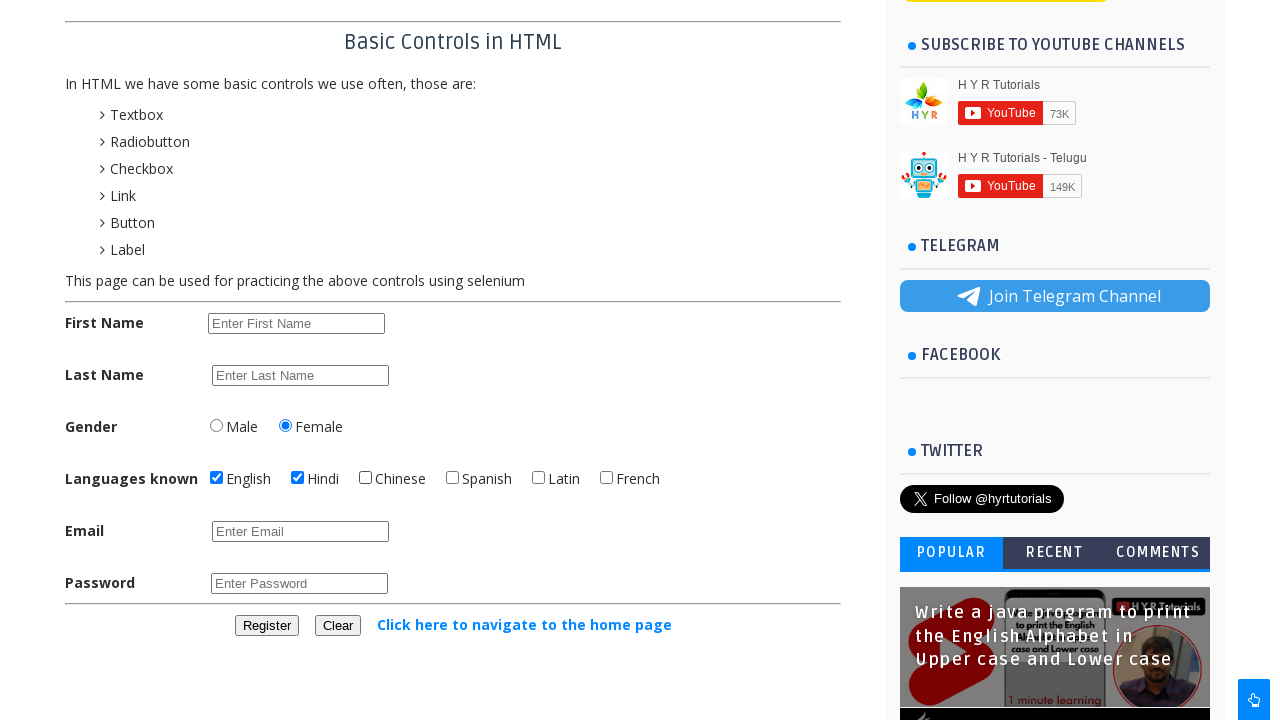

Clicked register button to submit form at (266, 626) on #registerbtn
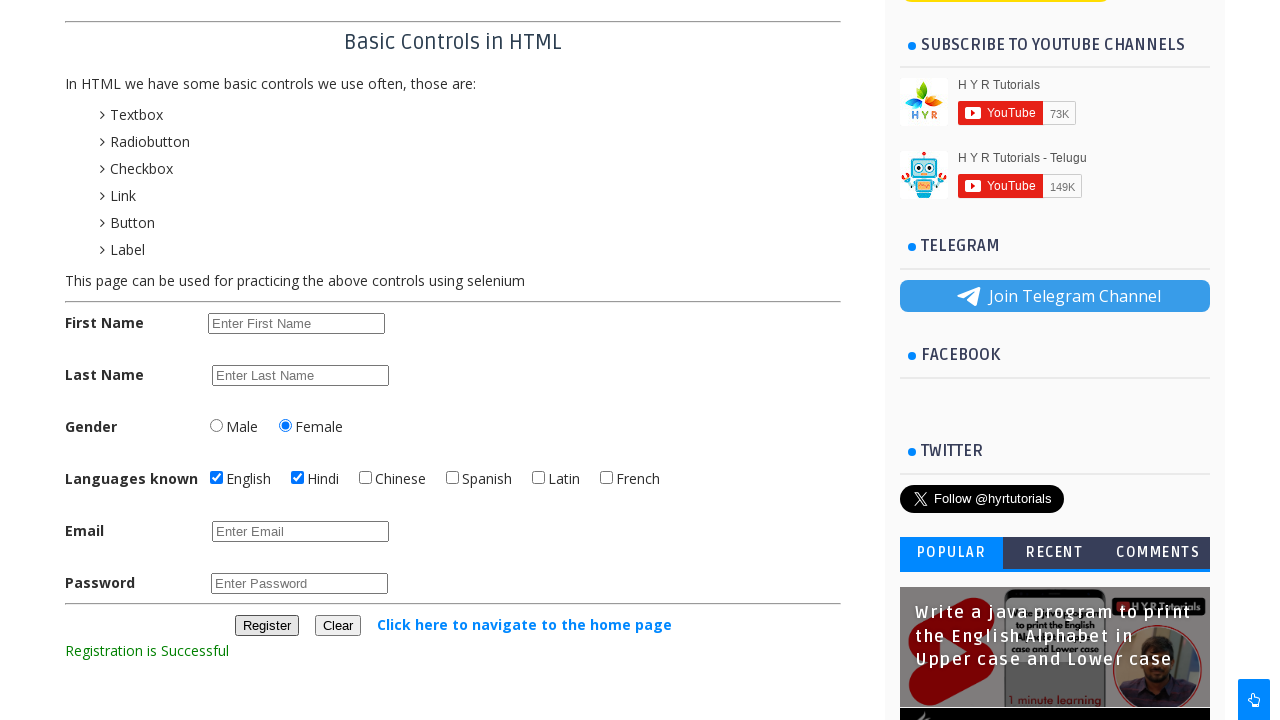

Retrieved registration message: Registration is Successful
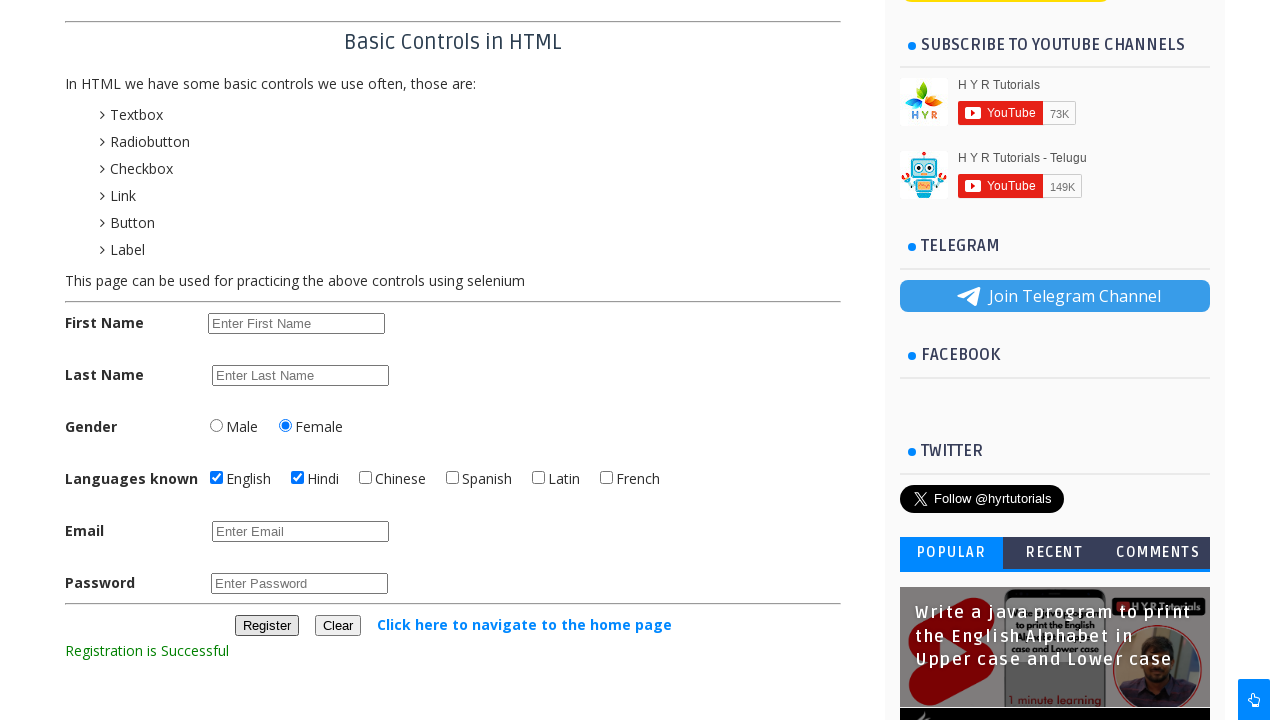

Clicked link to navigate to home page at (524, 624) on text=Click here to navigate to the home page
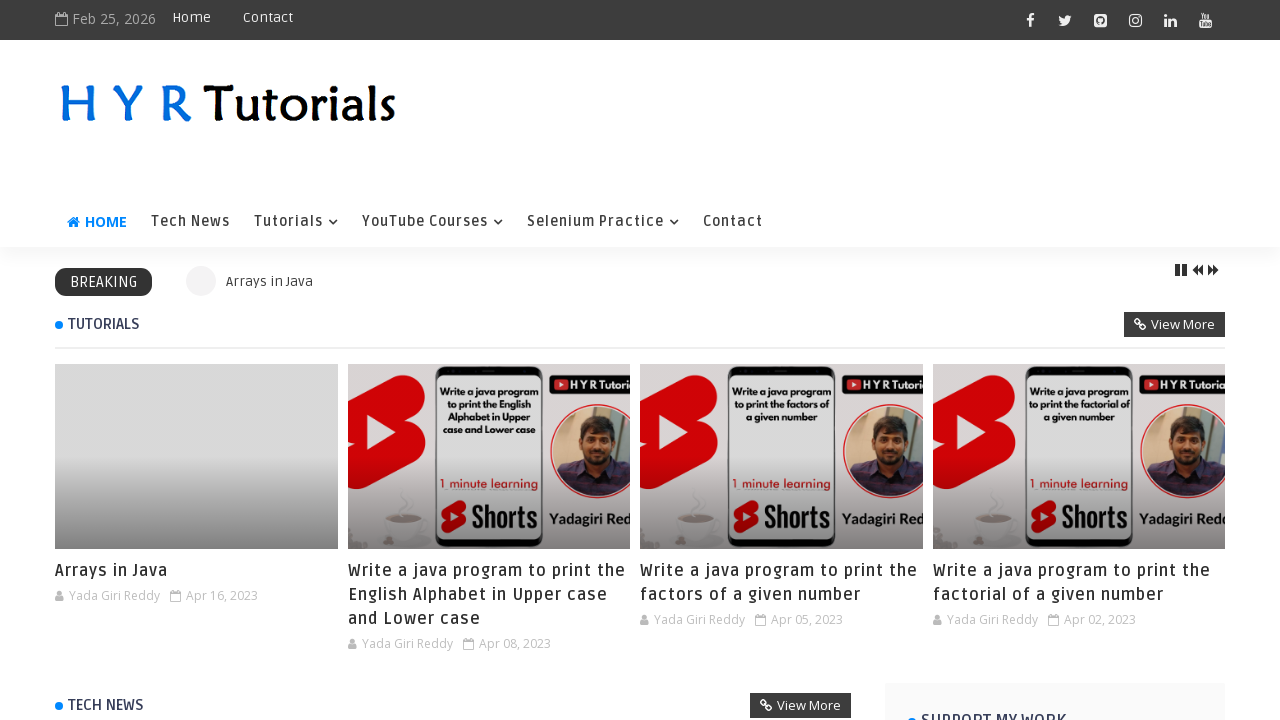

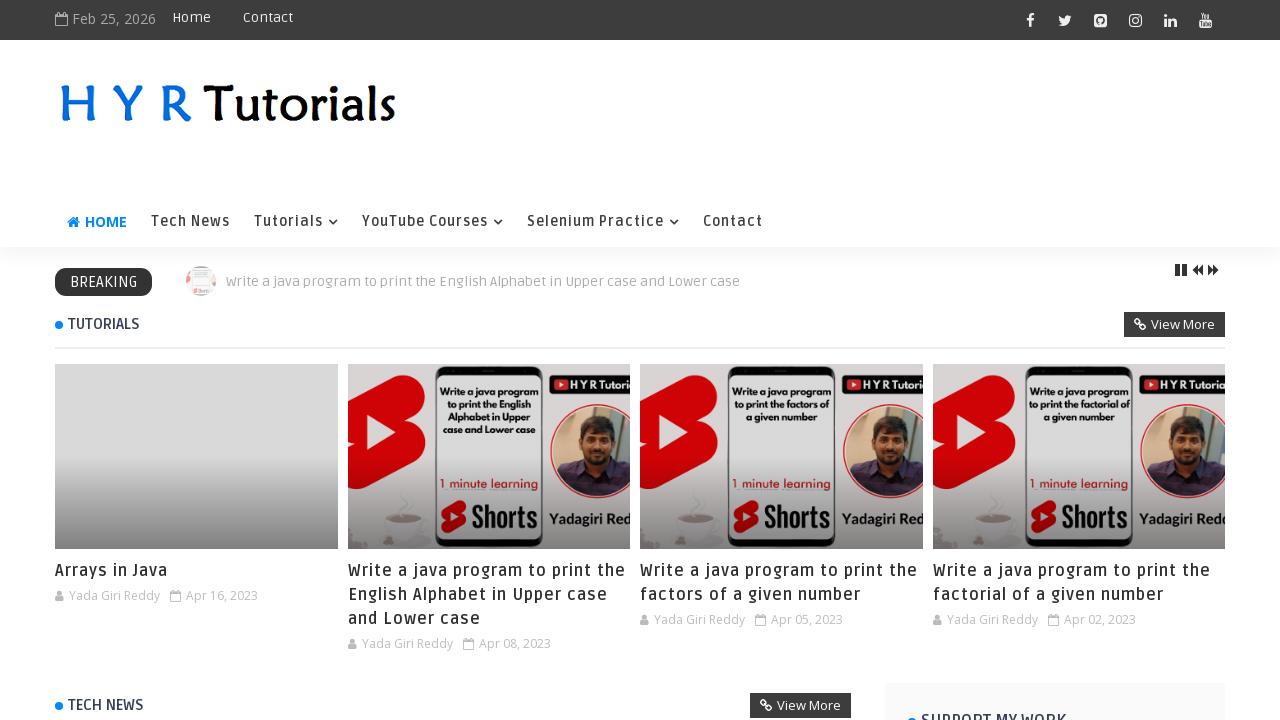